Tests radio button selection on Angular Material component examples page

Starting URL: https://material.angular.io/components/radio/examples

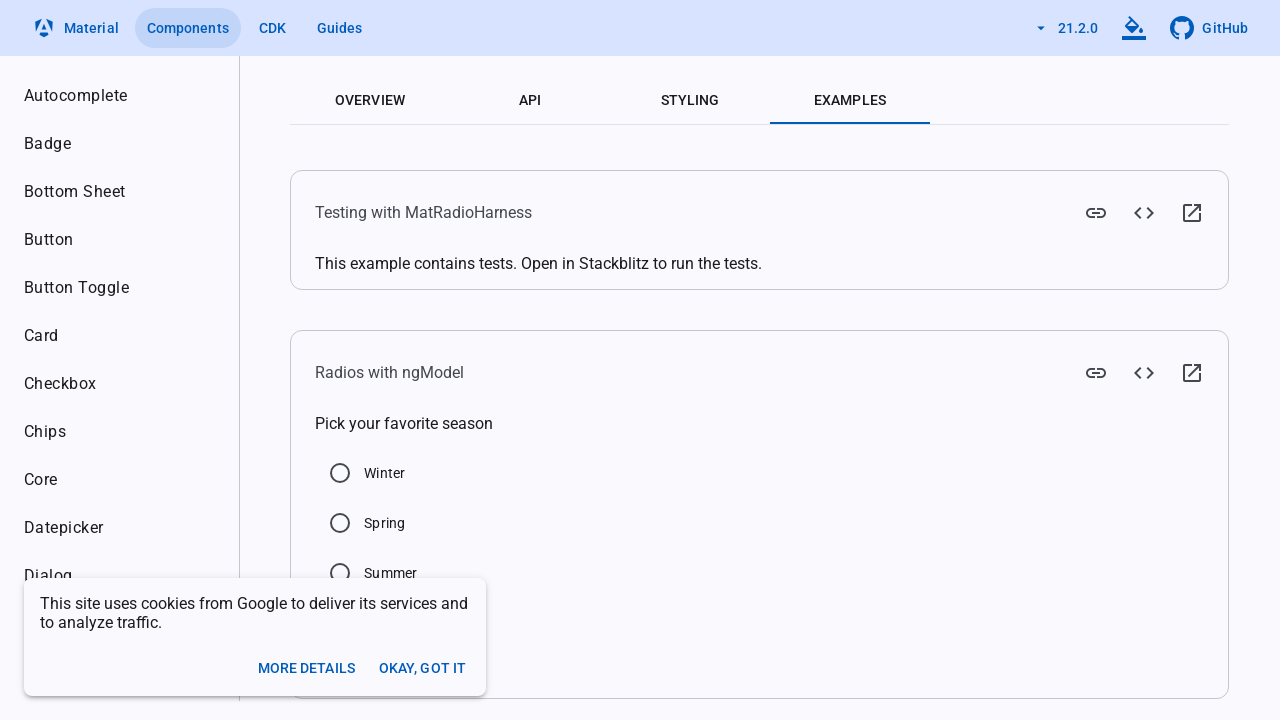

Clicked Spring radio button at (340, 523) on input[value='Spring']
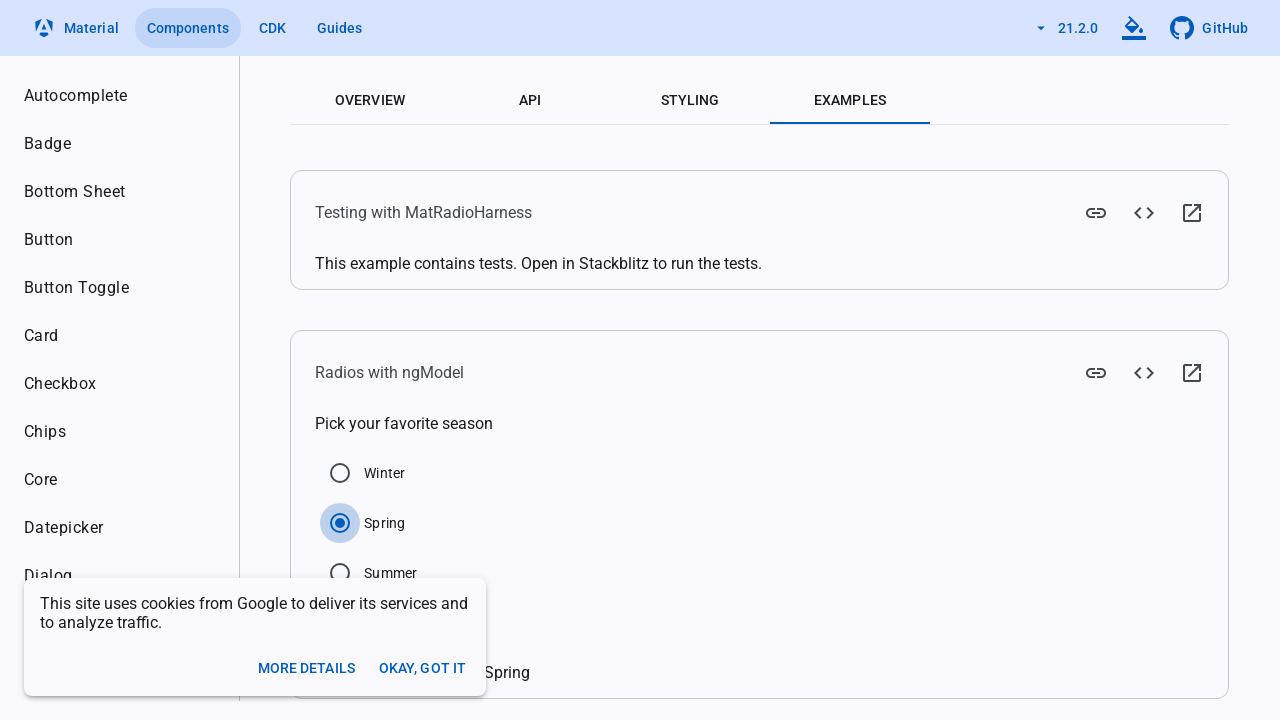

Waited 1000ms for selection to be applied
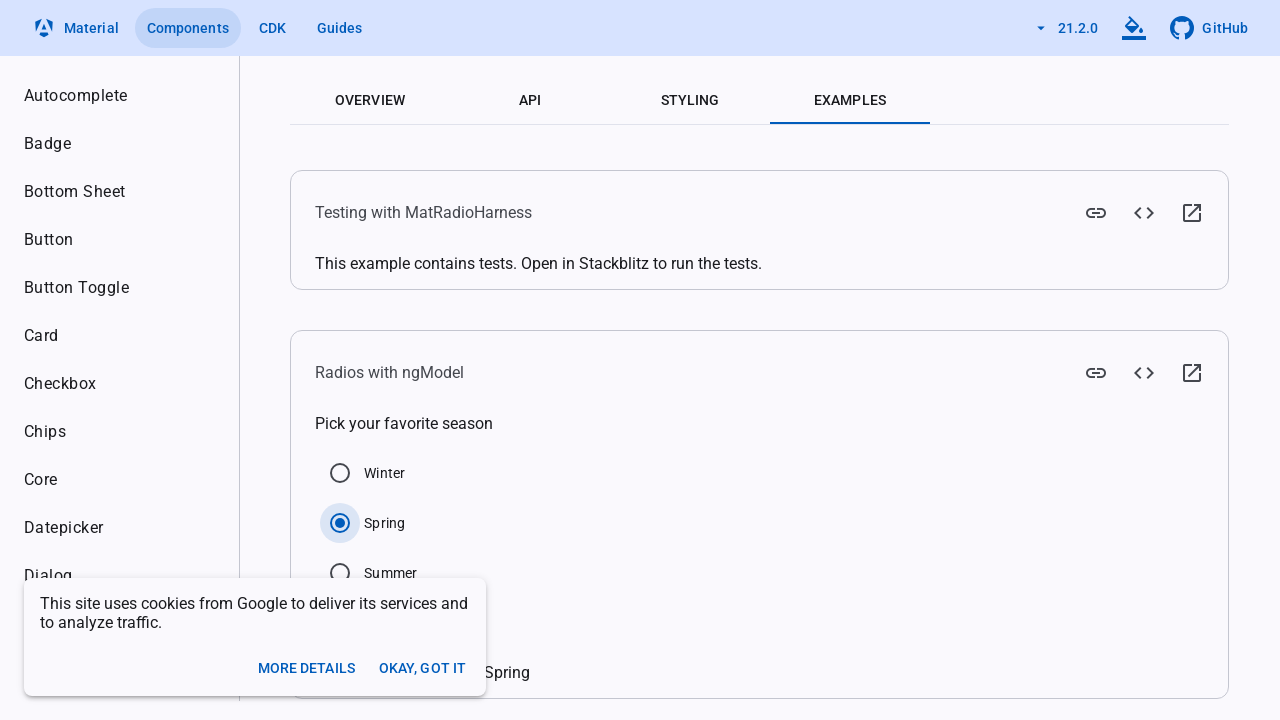

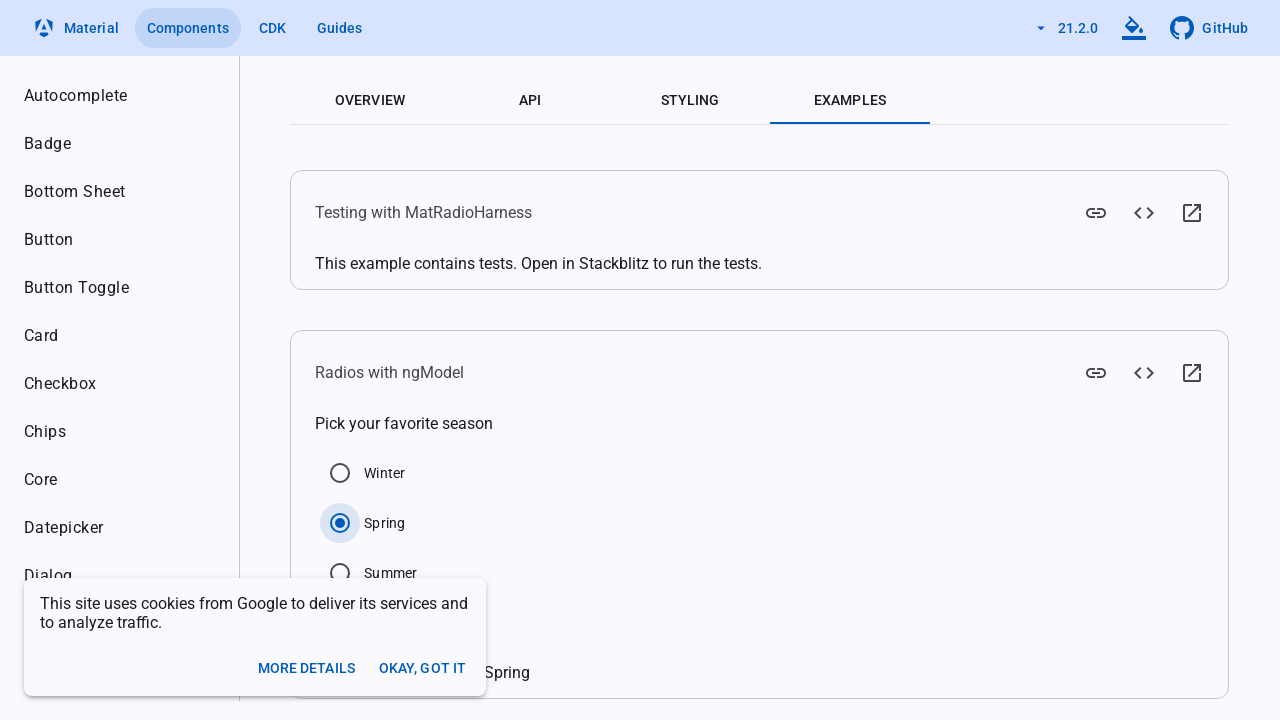